Tests A/B test opt-out by adding the opt-out cookie before navigating to the A/B test page, then verifying the opt-out state is displayed.

Starting URL: http://the-internet.herokuapp.com

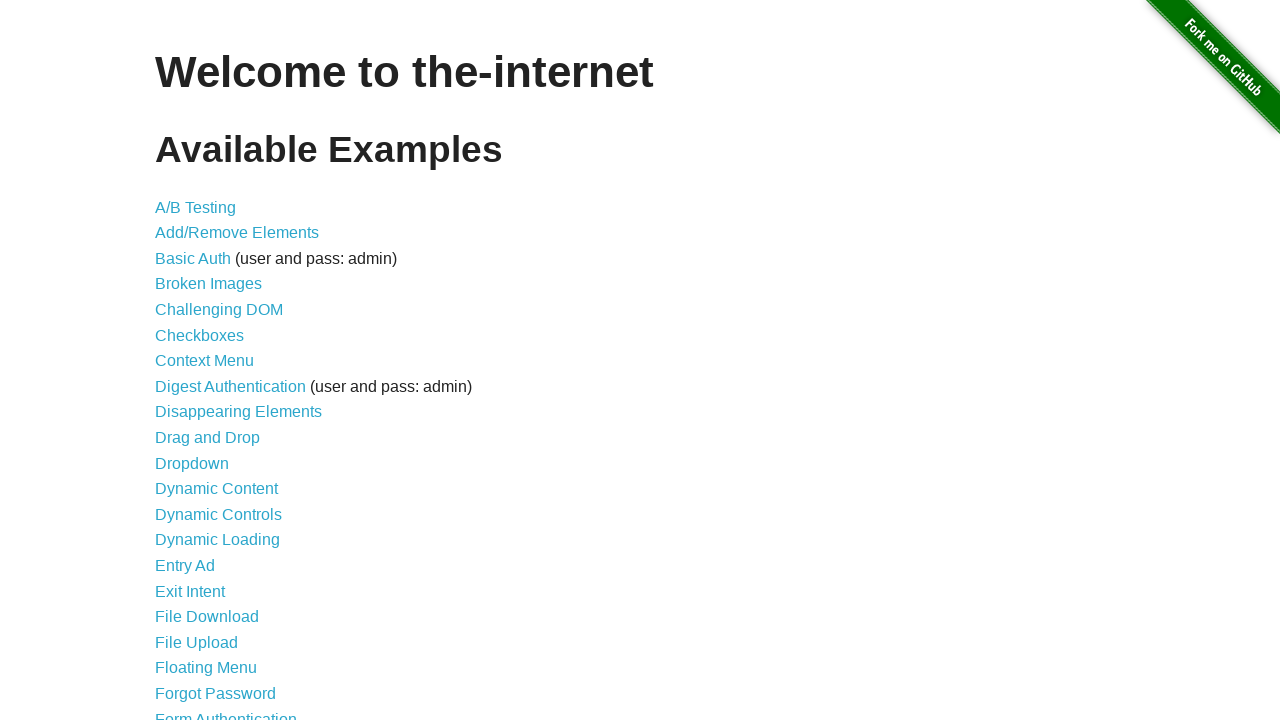

Added optimizelyOptOut cookie with value 'true' to the context
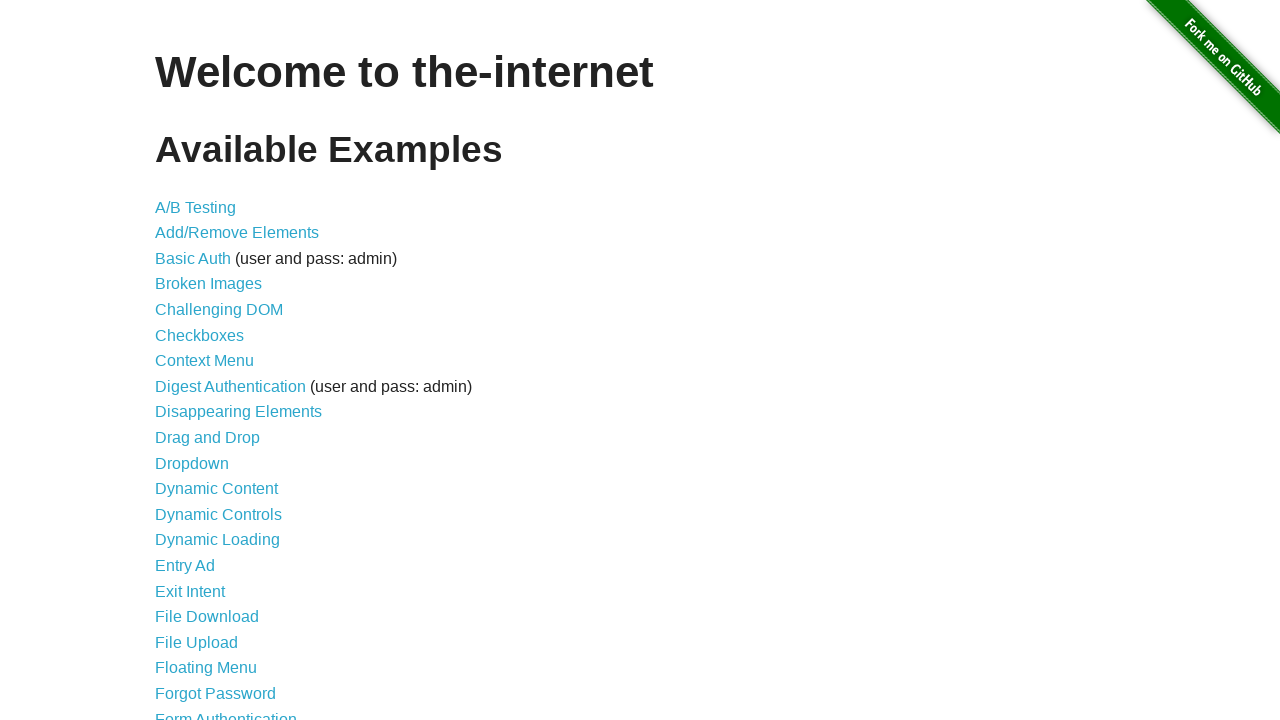

Navigated to A/B test page at http://the-internet.herokuapp.com/abtest
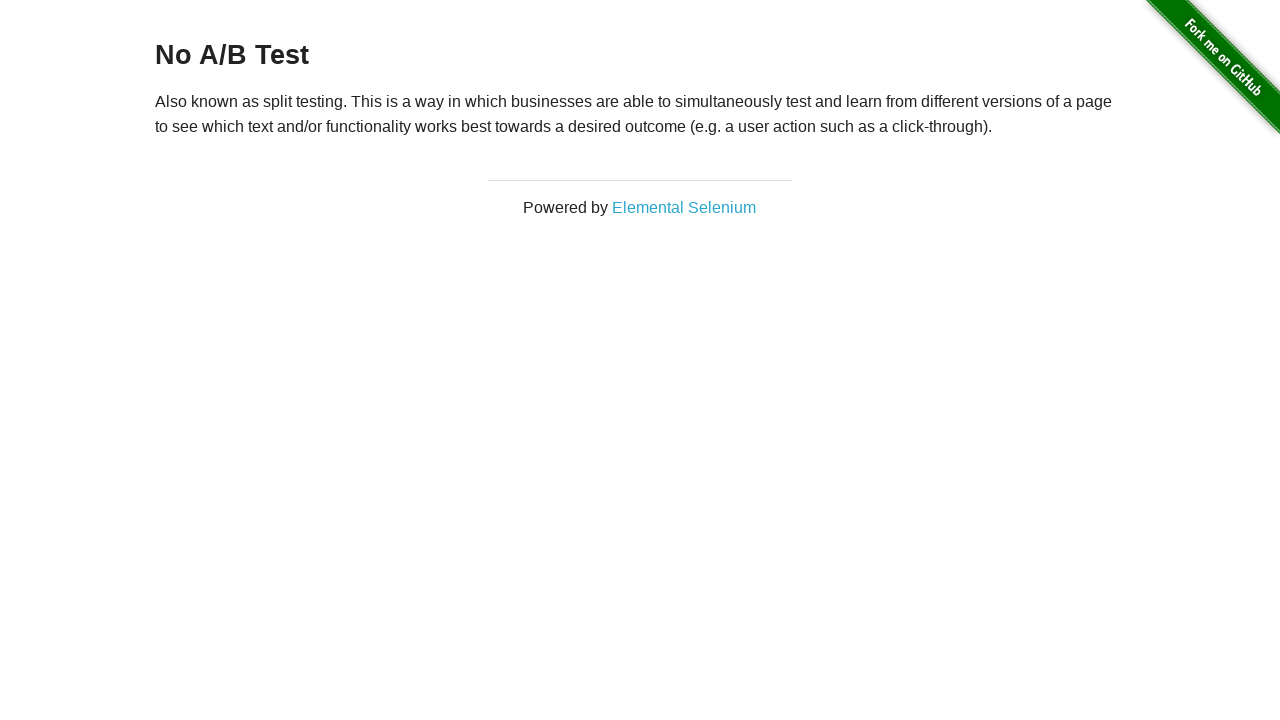

Waited for h3 heading element to load
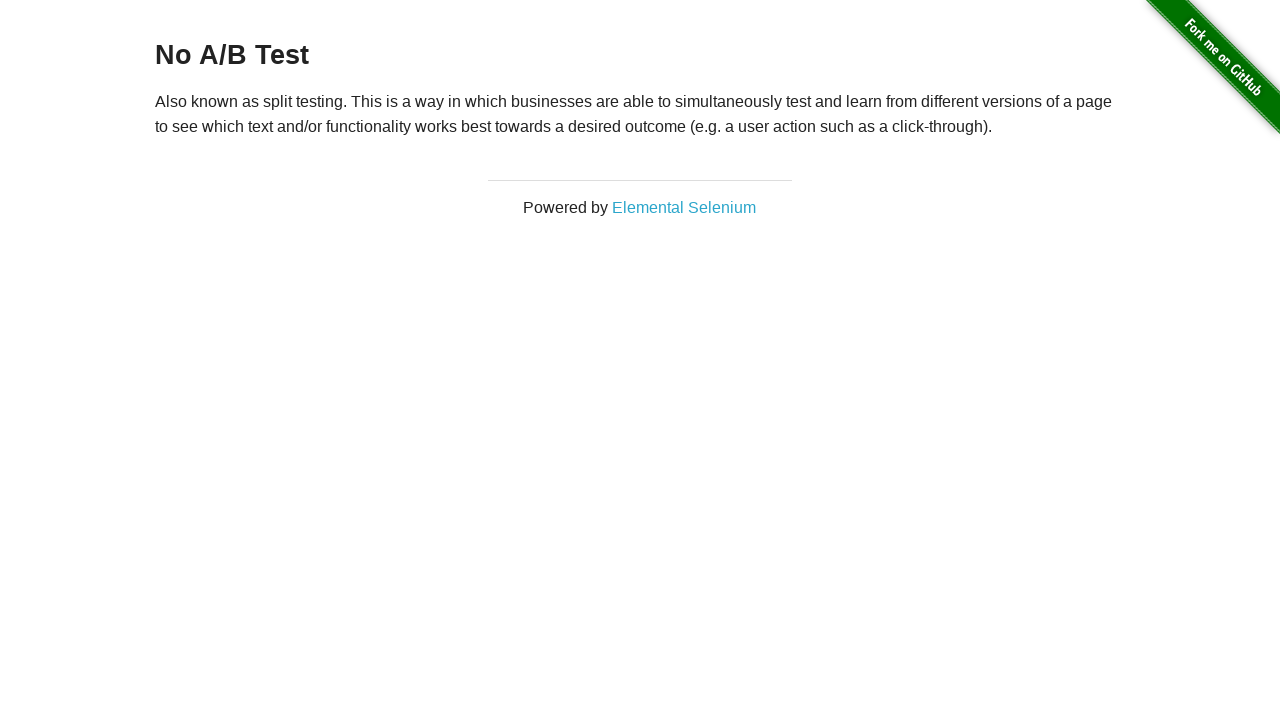

Retrieved heading text: 'No A/B Test'
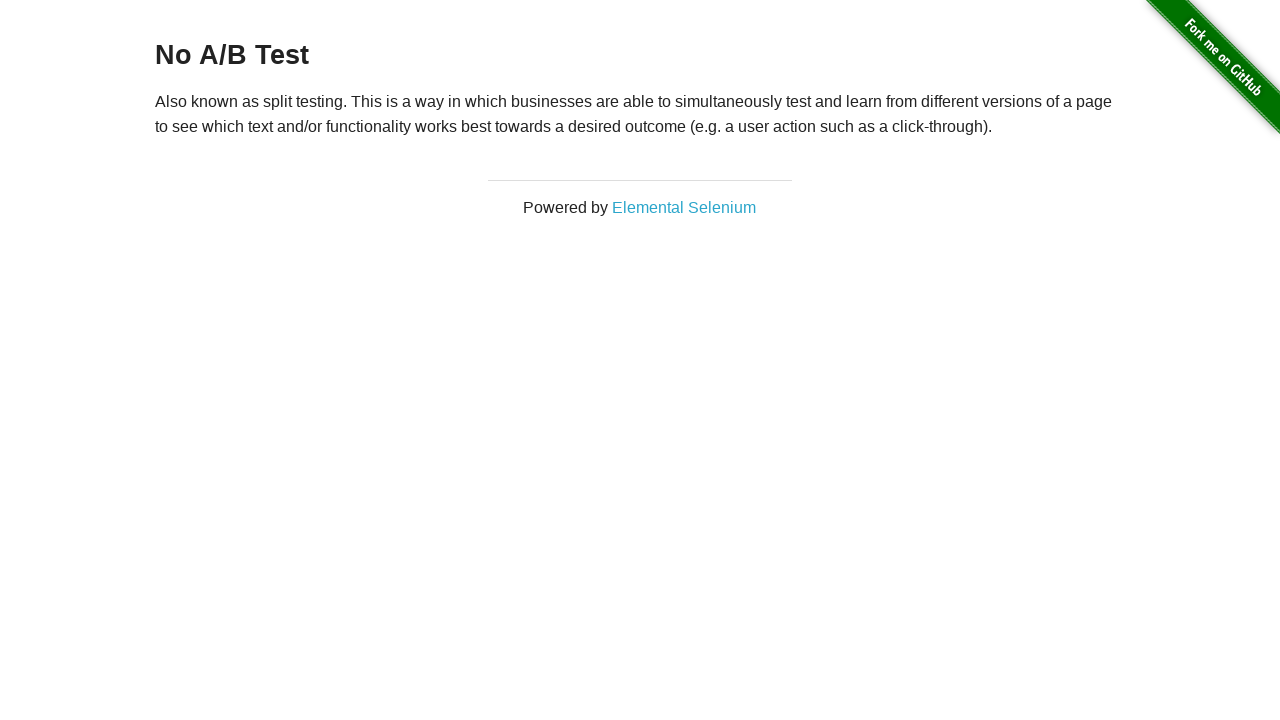

Verified that opt-out state is displayed with 'No A/B Test' heading
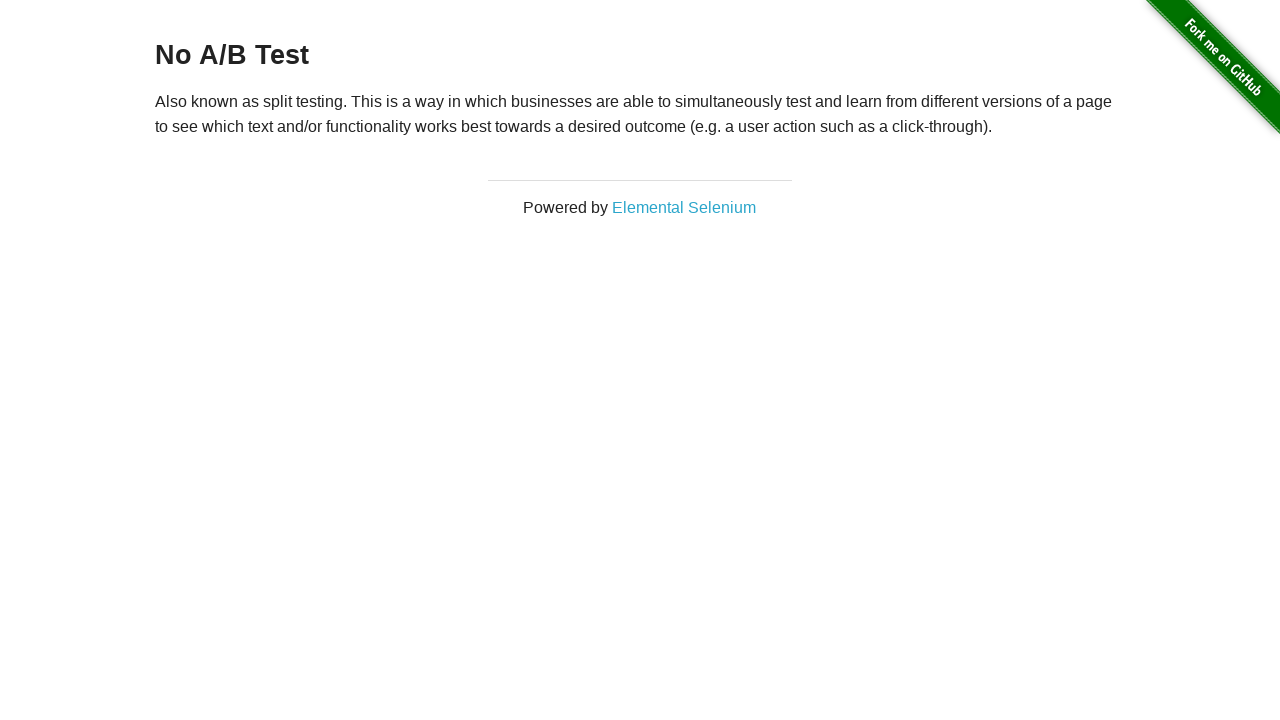

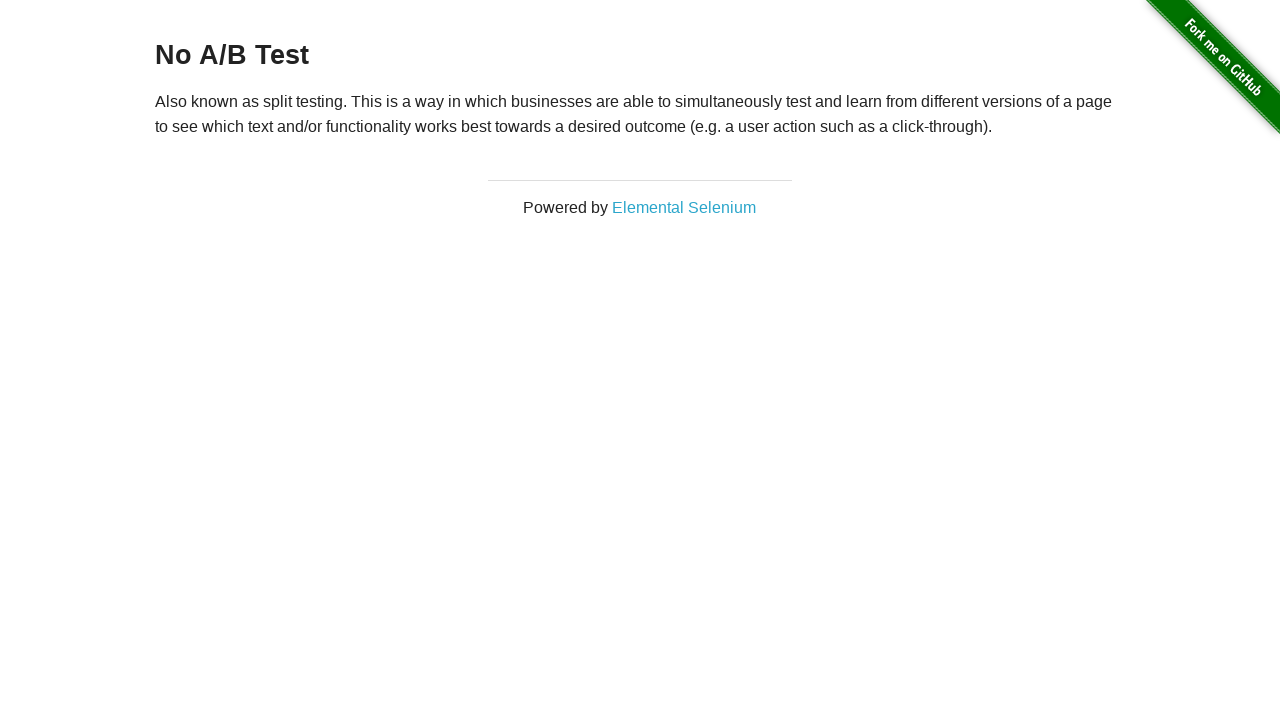